Tests keyboard input actions by typing text, adding space, and using backspace in a text input field

Starting URL: http://sahitest.com/demo/label.htm

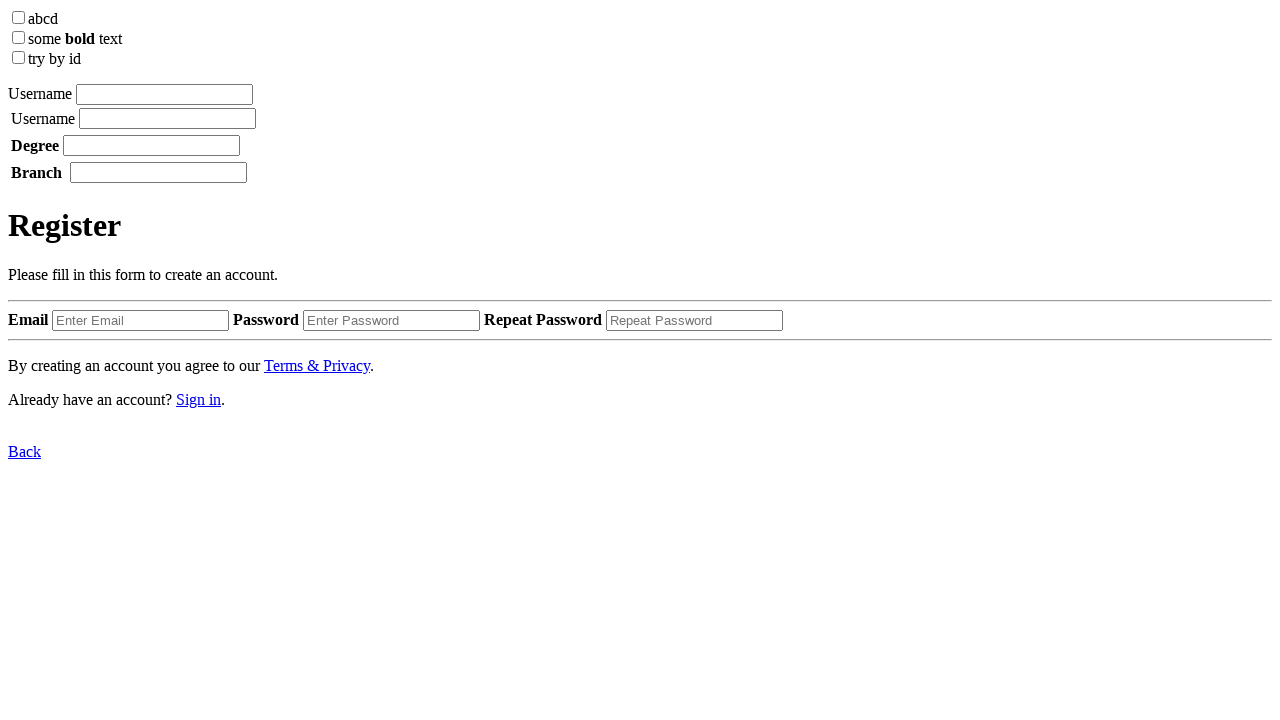

Clicked on the text input element at (164, 94) on xpath=/html/body/label[1]/input
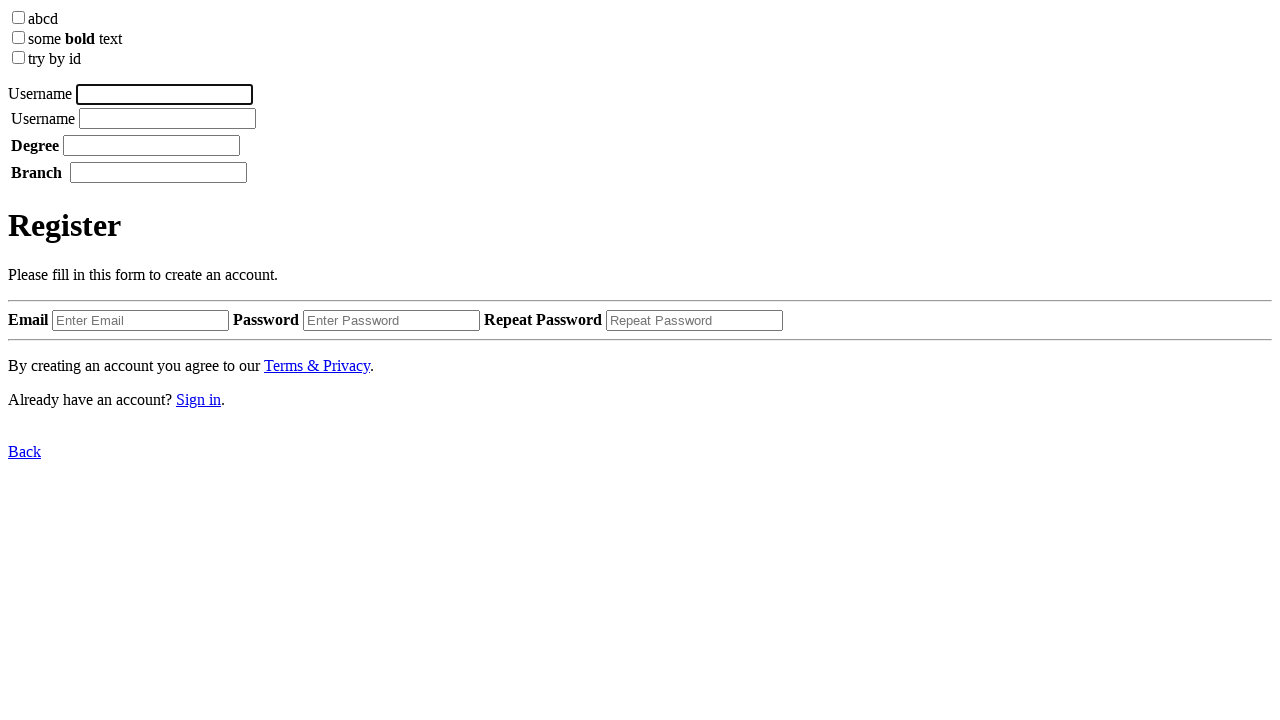

Typed 'uaername' into the input field
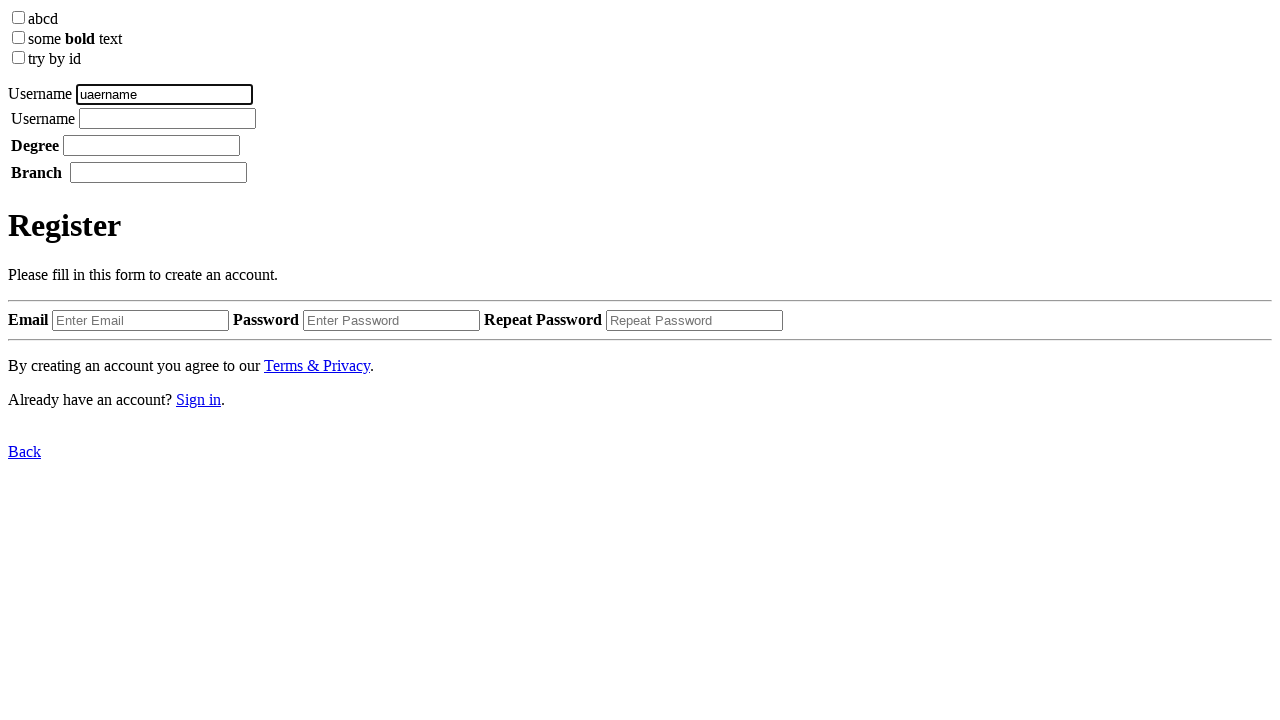

Waited 500ms
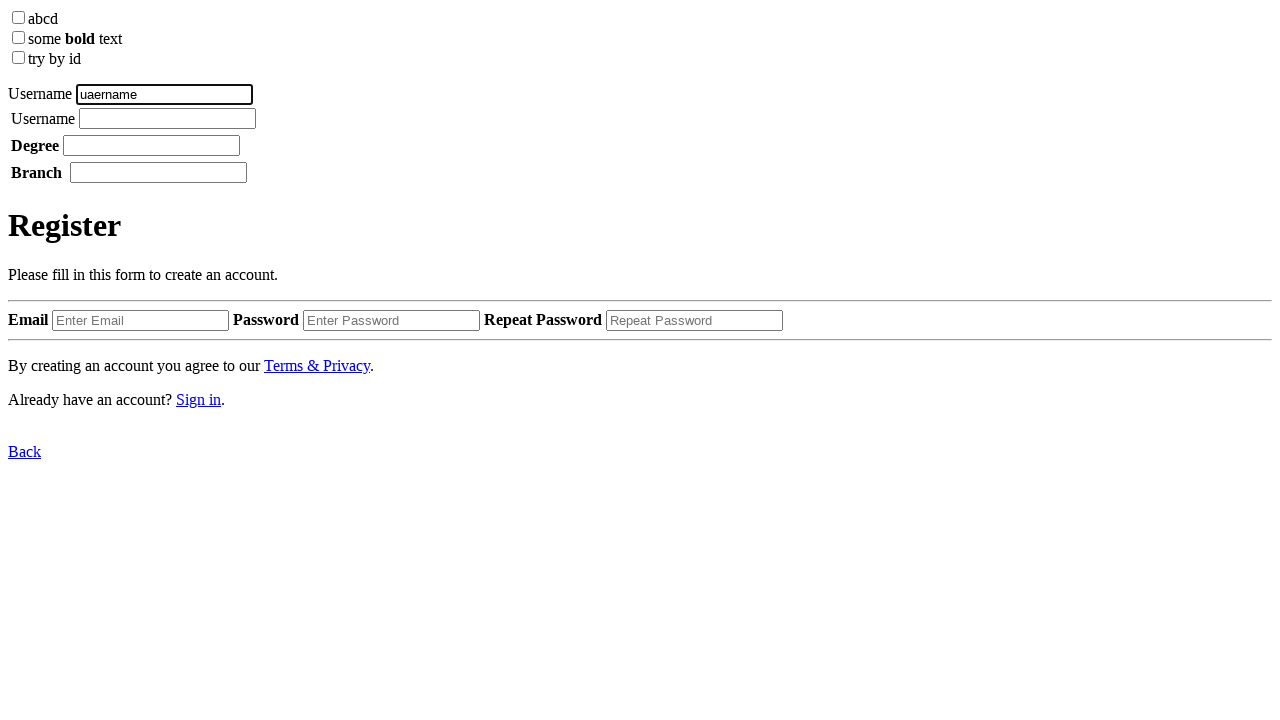

Pressed Space key
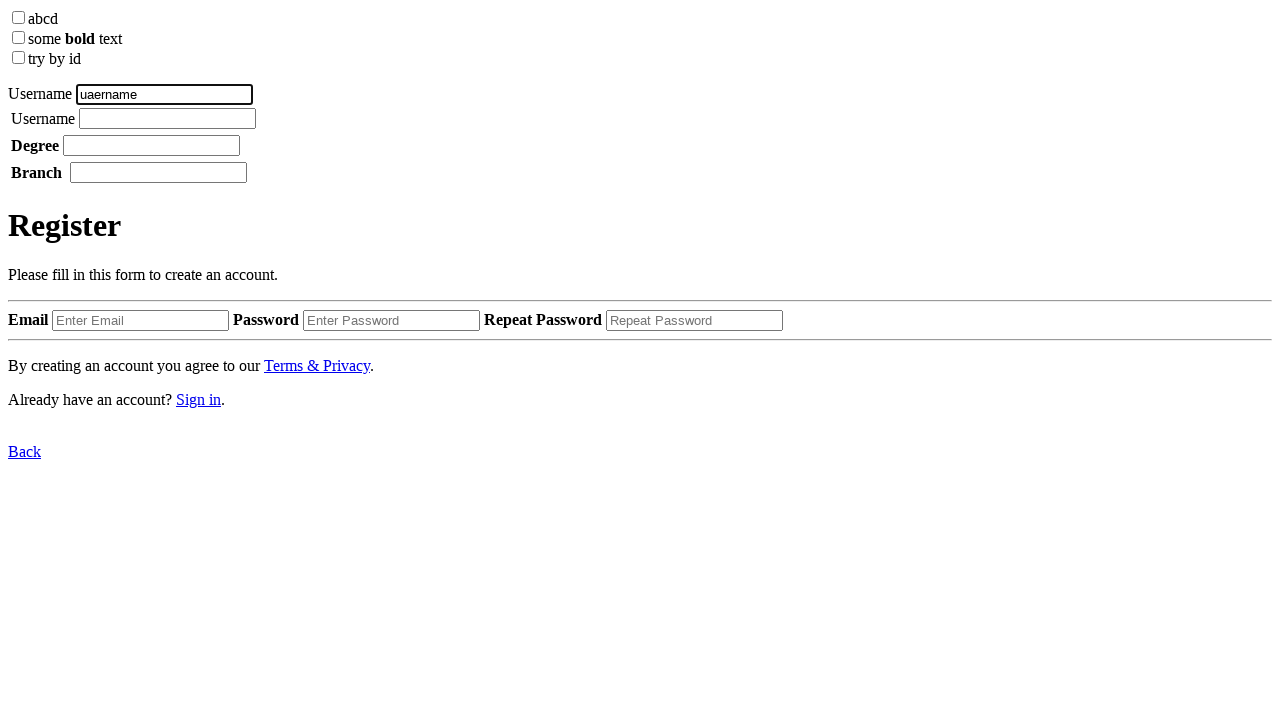

Waited 500ms
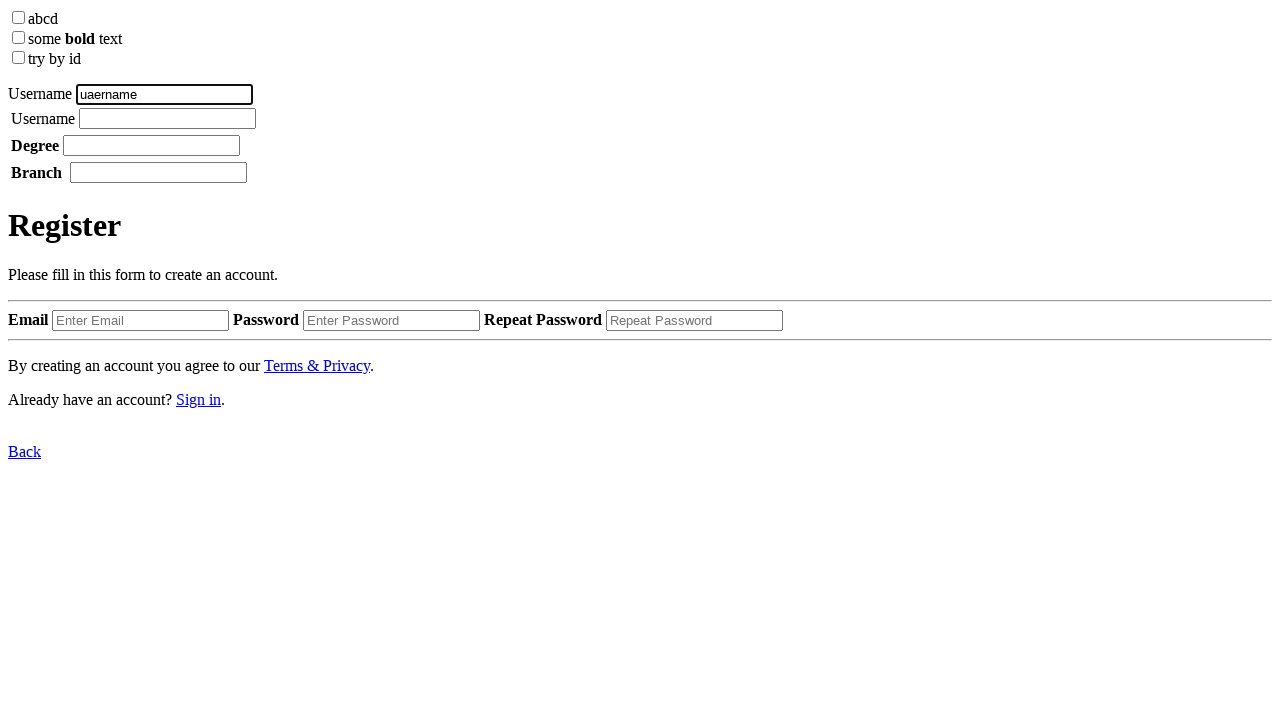

Typed 'tom' into the input field
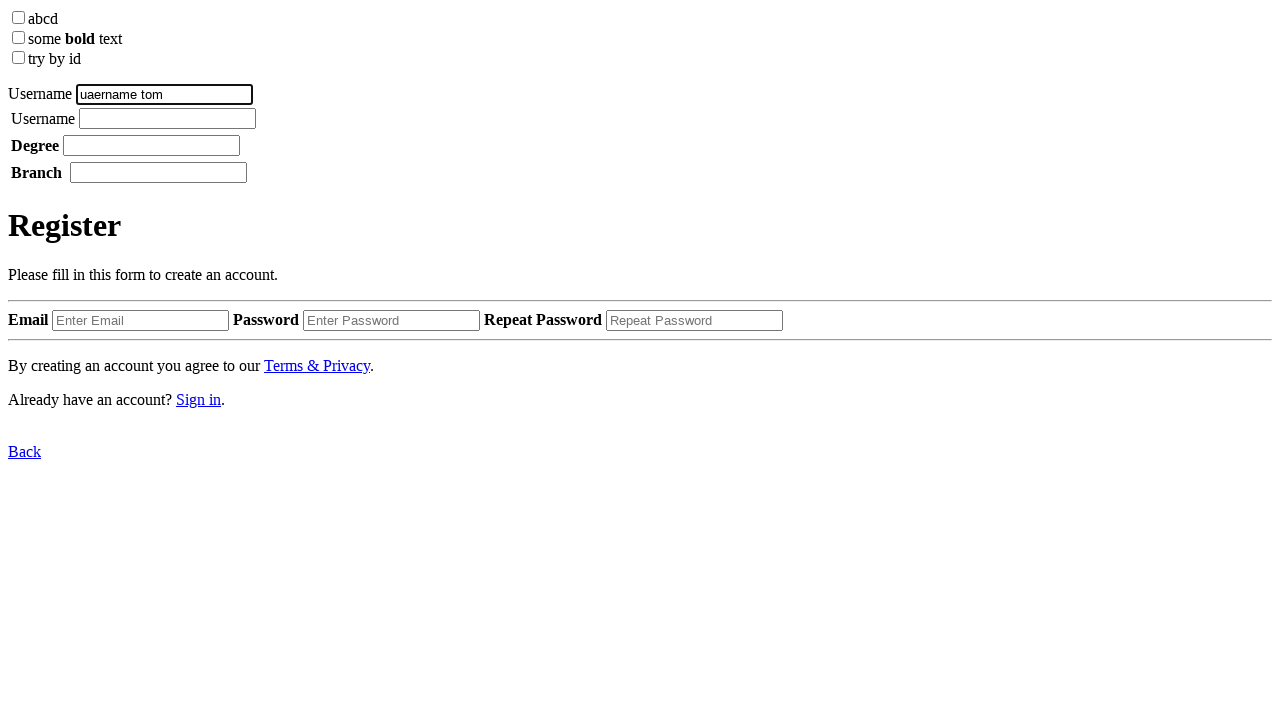

Waited 500ms
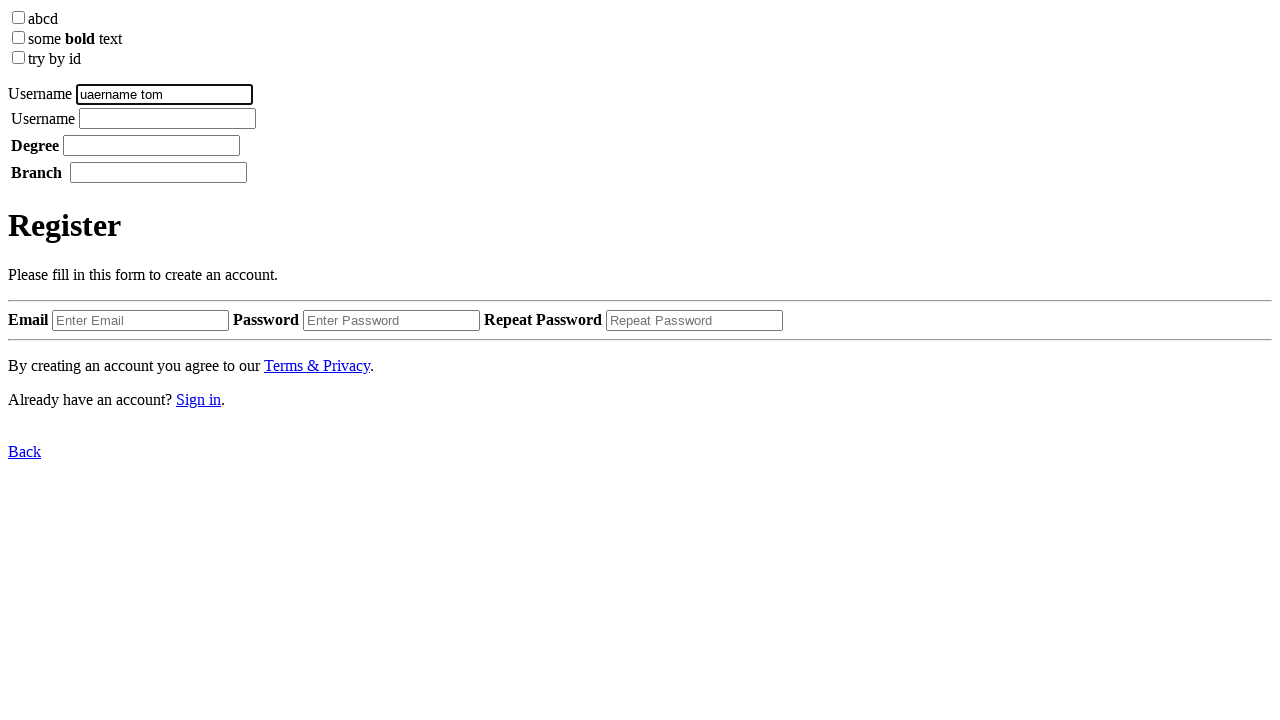

Pressed Backspace key to delete last character
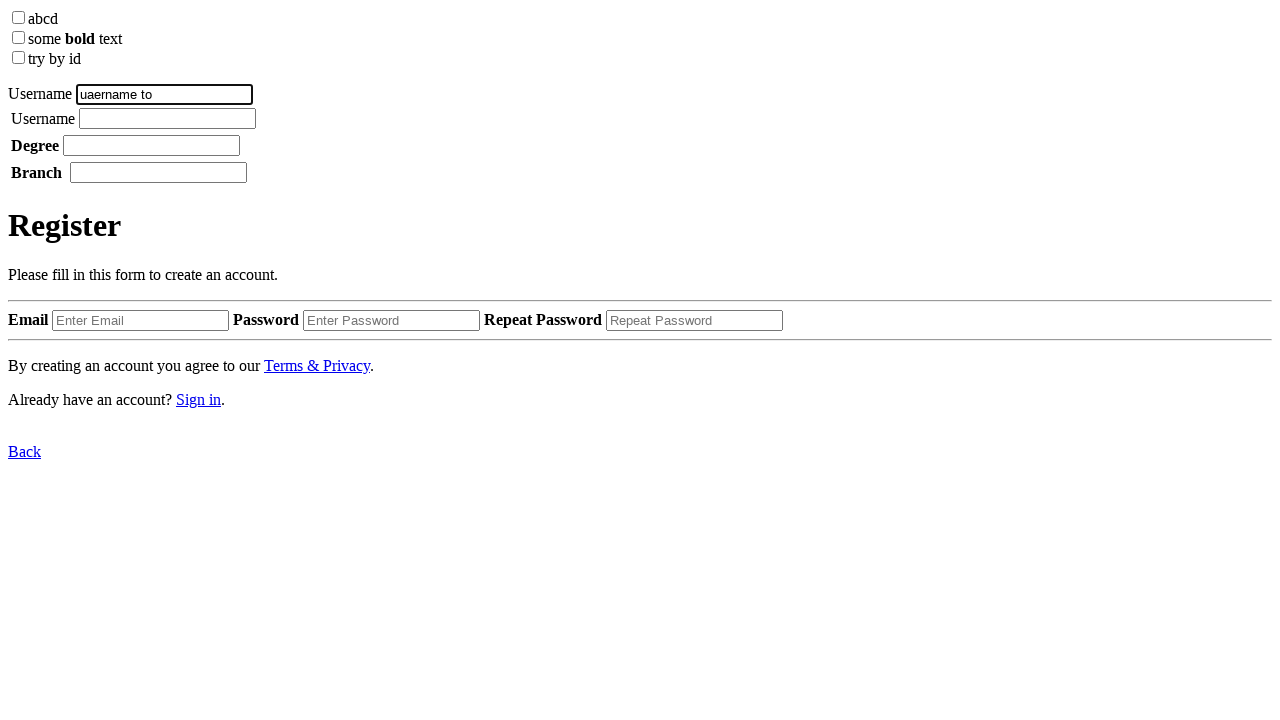

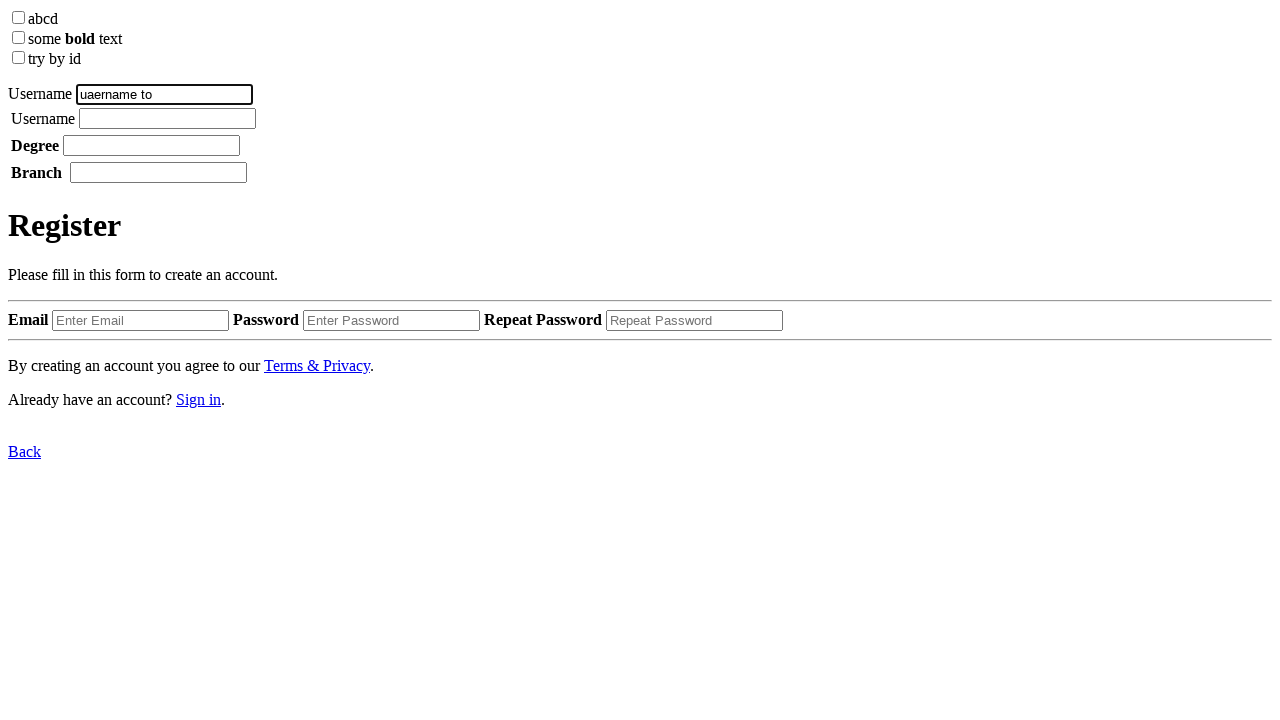